Tests that edits are saved when the edit field loses focus (blur event)

Starting URL: https://demo.playwright.dev/todomvc

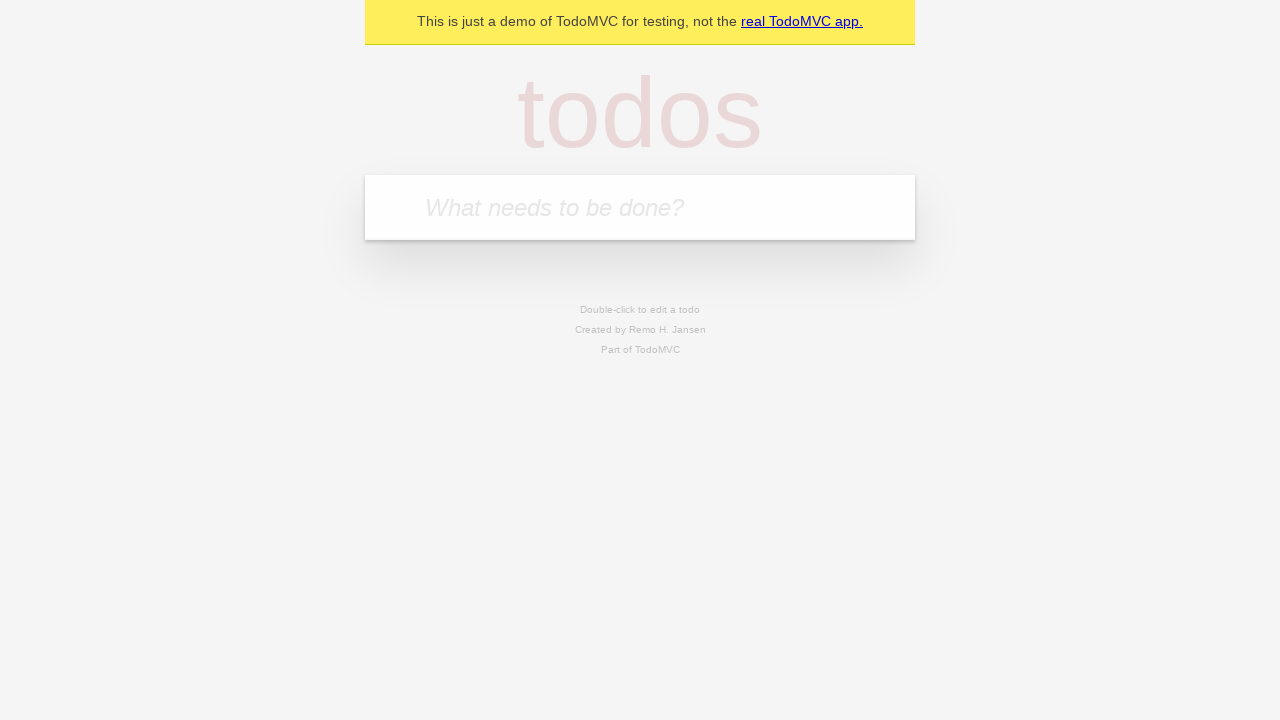

Filled new todo field with 'buy some cheese' on internal:attr=[placeholder="What needs to be done?"i]
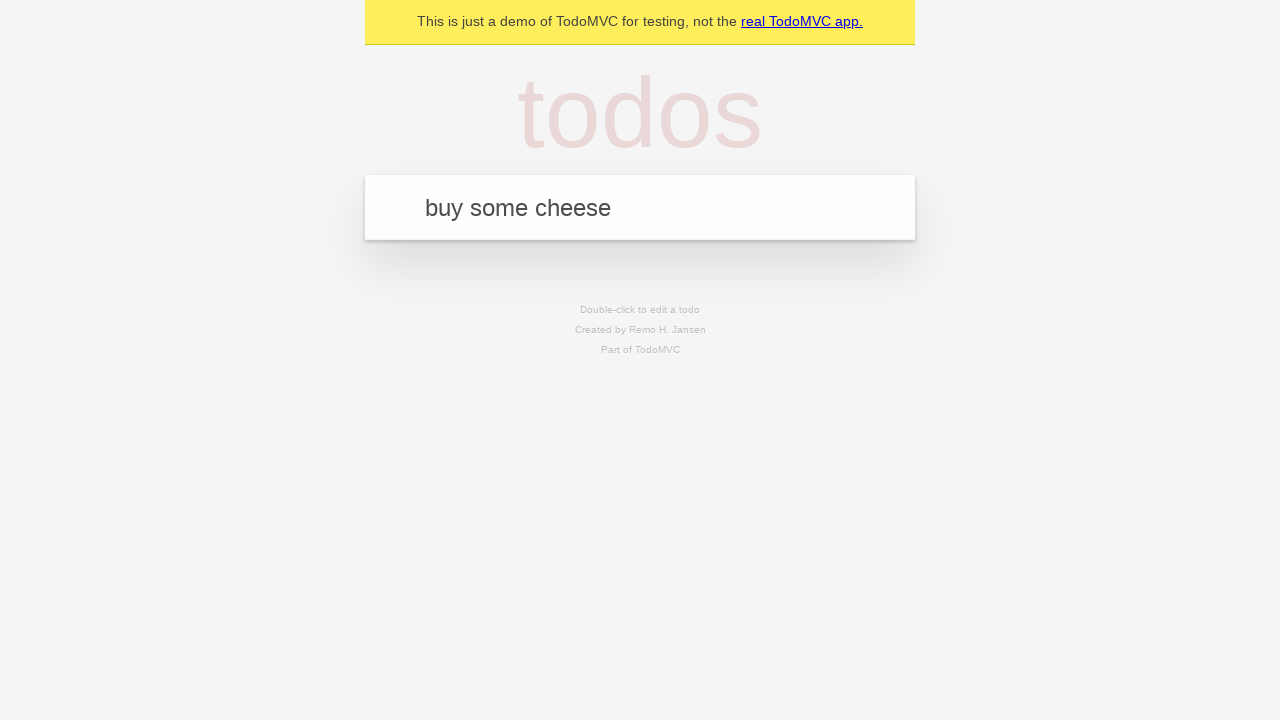

Pressed Enter to add todo 'buy some cheese' on internal:attr=[placeholder="What needs to be done?"i]
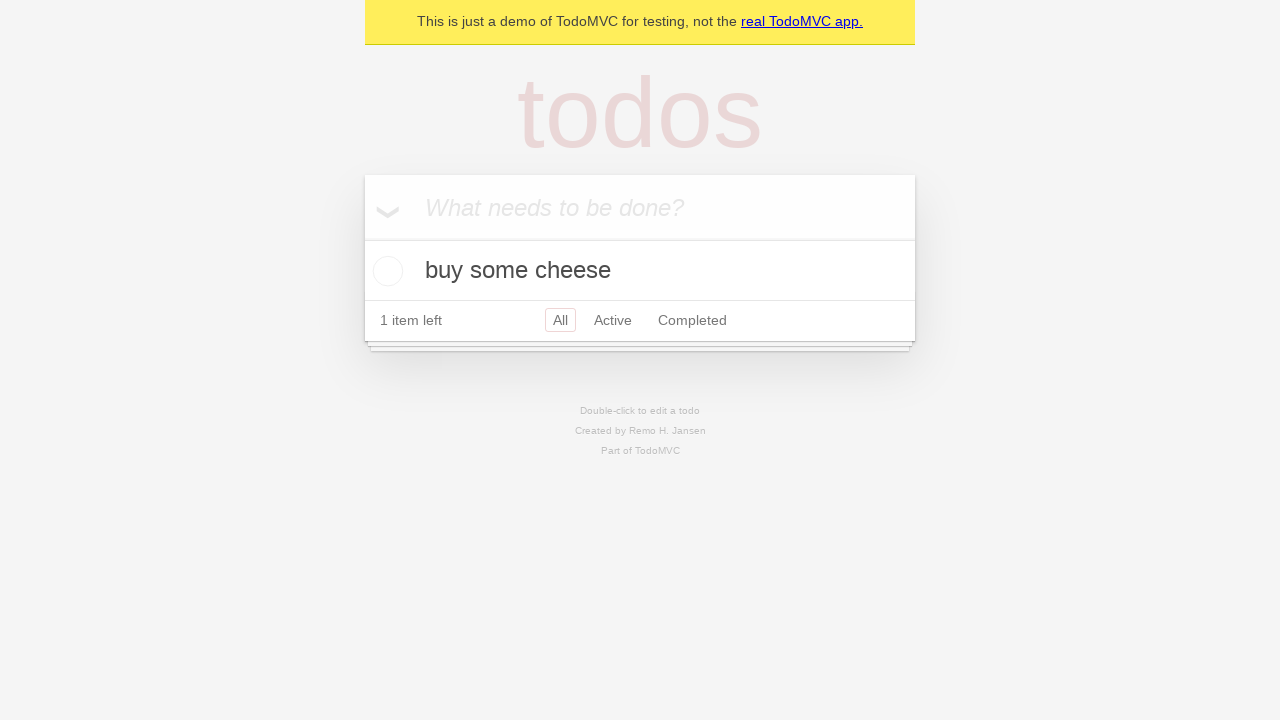

Filled new todo field with 'feed the cat' on internal:attr=[placeholder="What needs to be done?"i]
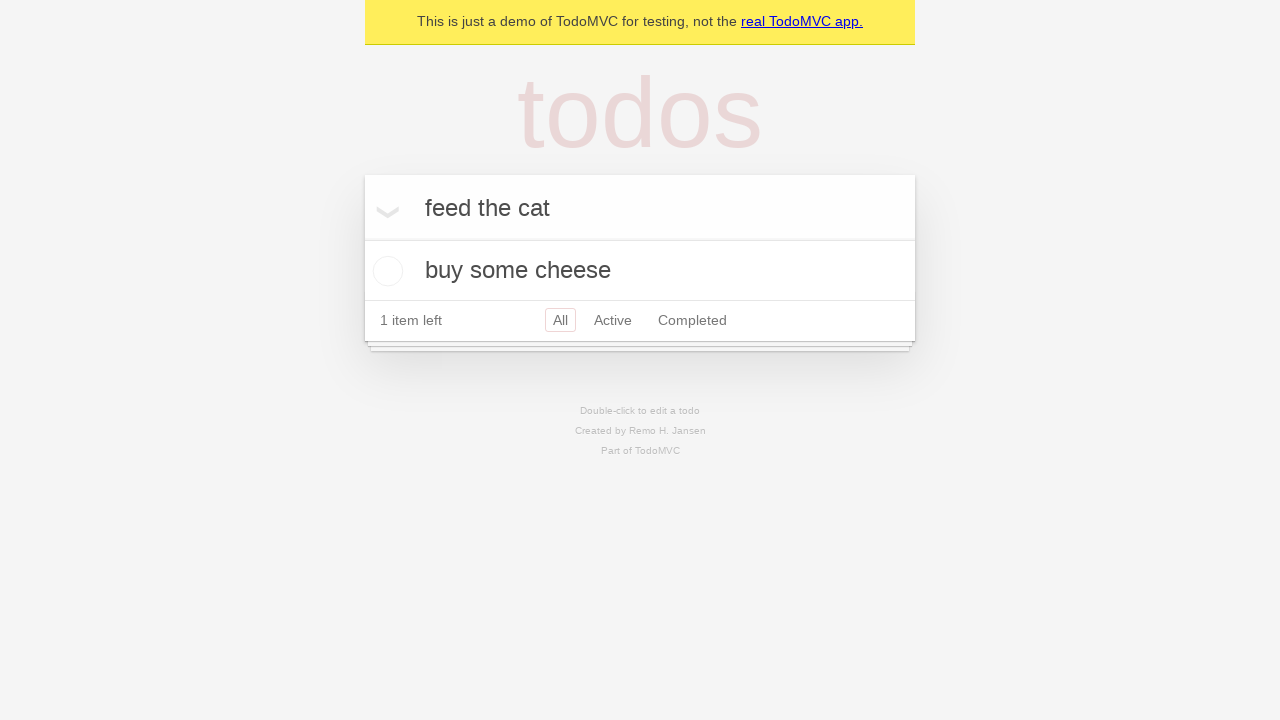

Pressed Enter to add todo 'feed the cat' on internal:attr=[placeholder="What needs to be done?"i]
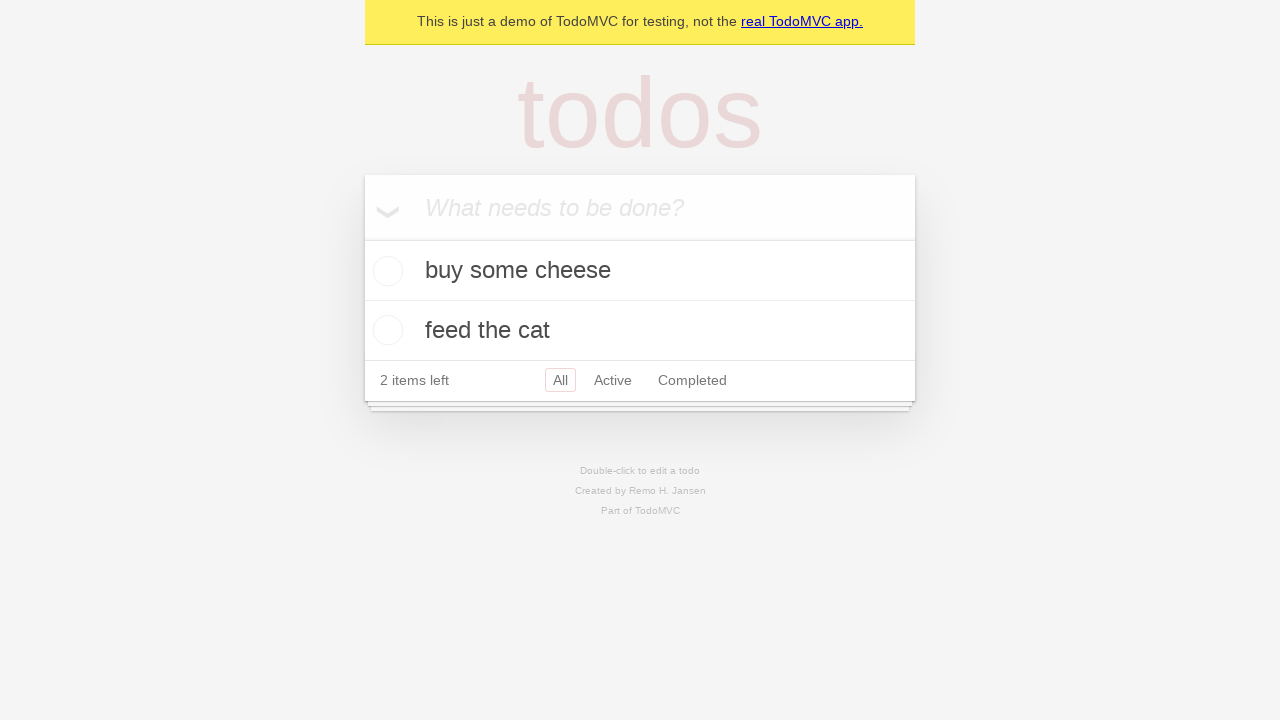

Filled new todo field with 'book a doctors appointment' on internal:attr=[placeholder="What needs to be done?"i]
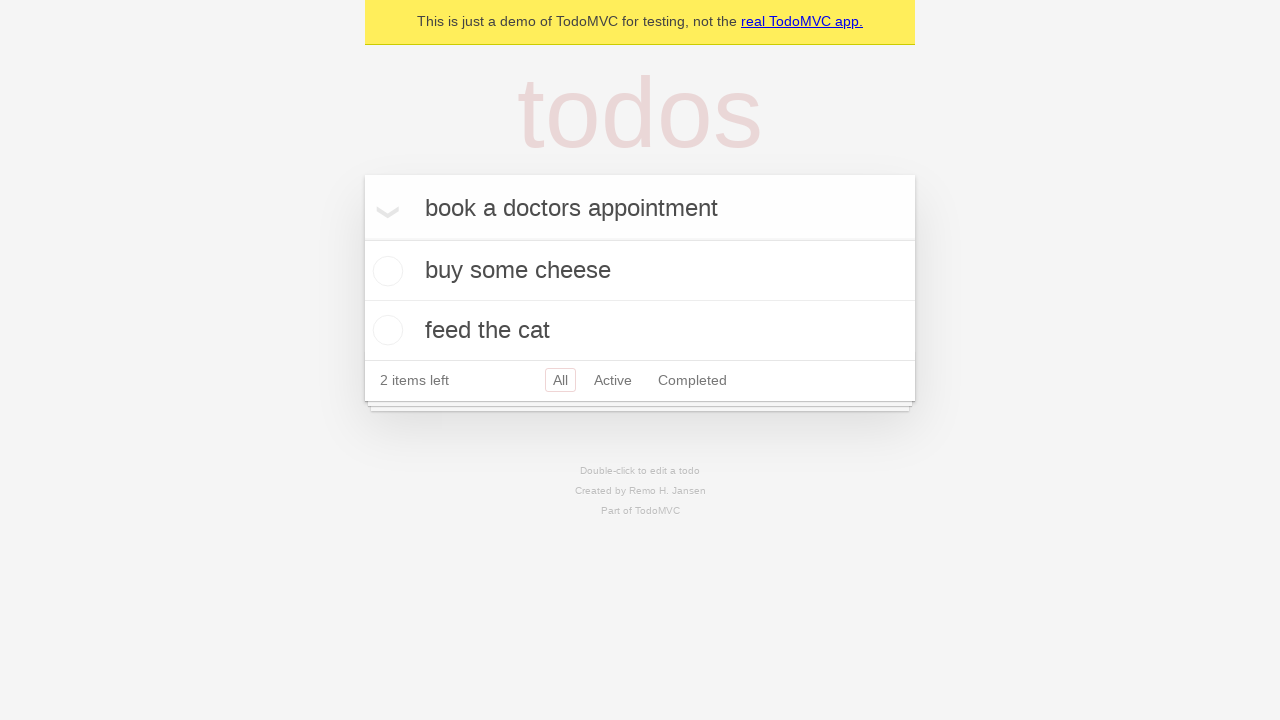

Pressed Enter to add todo 'book a doctors appointment' on internal:attr=[placeholder="What needs to be done?"i]
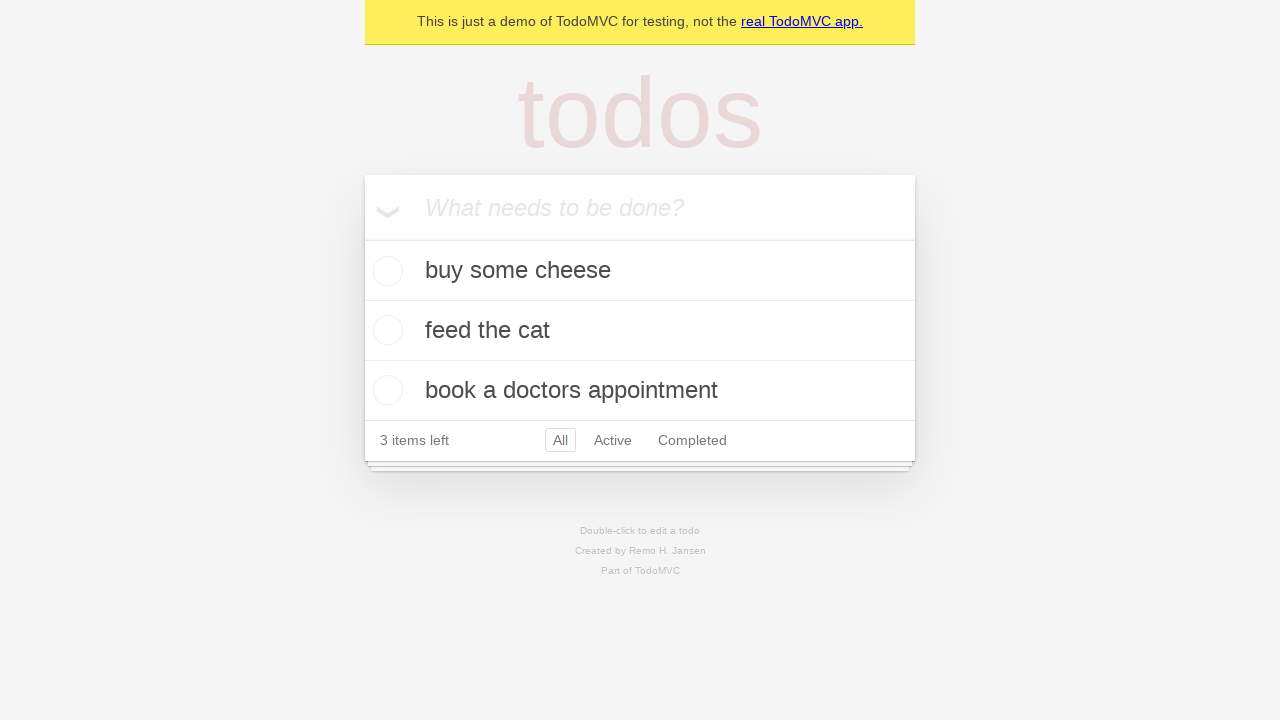

Waited for all three todos to be added to the list
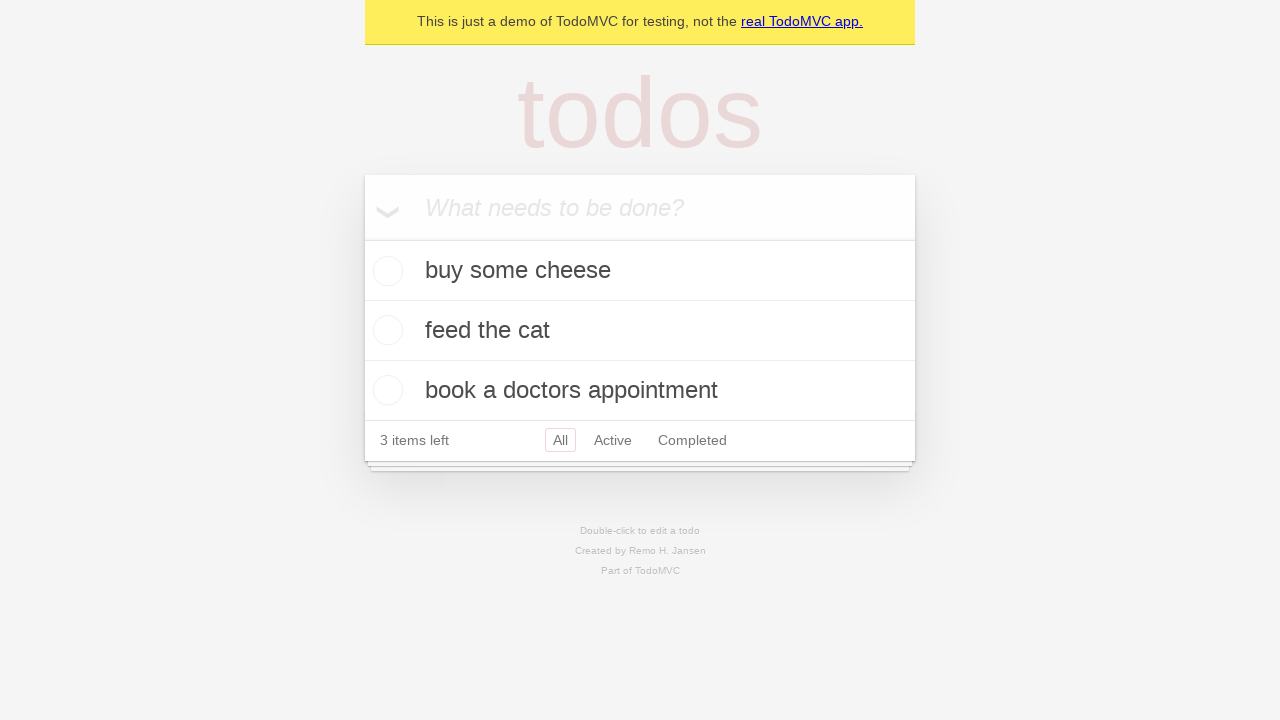

Double-clicked second todo item to enter edit mode at (640, 331) on internal:testid=[data-testid="todo-item"s] >> nth=1
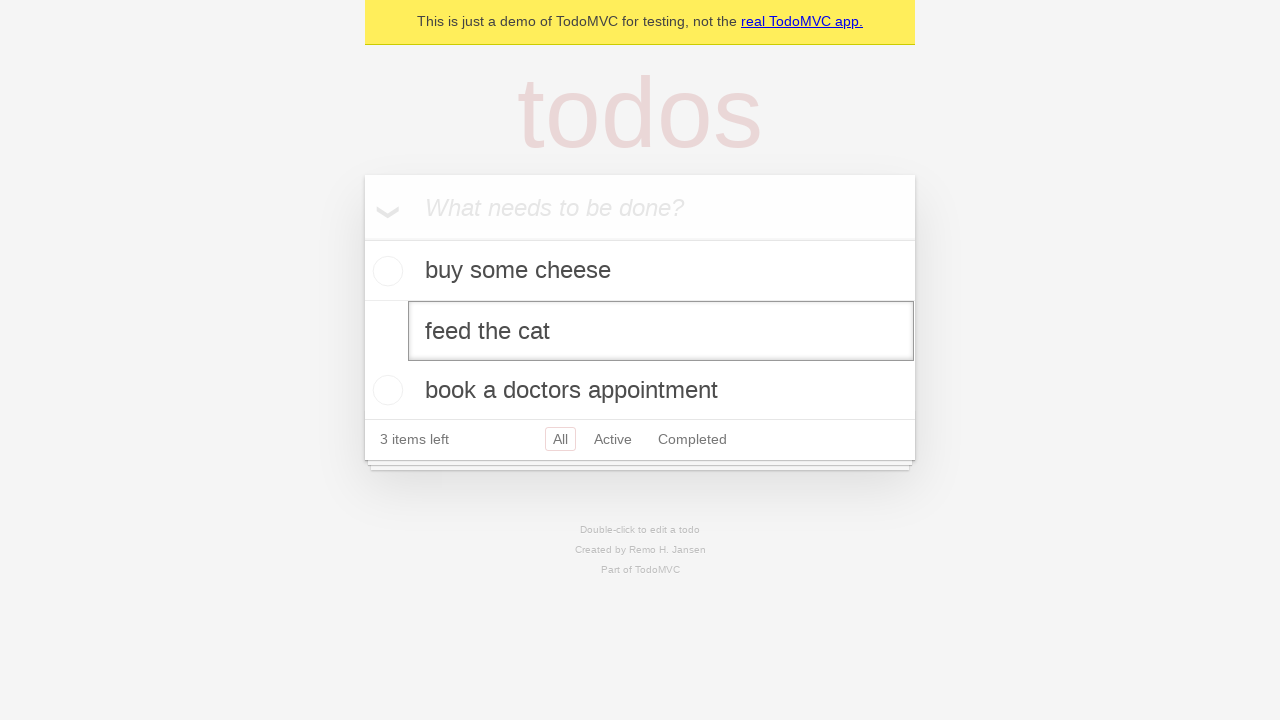

Filled edit field with new text 'buy some sausages' on internal:testid=[data-testid="todo-item"s] >> nth=1 >> internal:role=textbox[nam
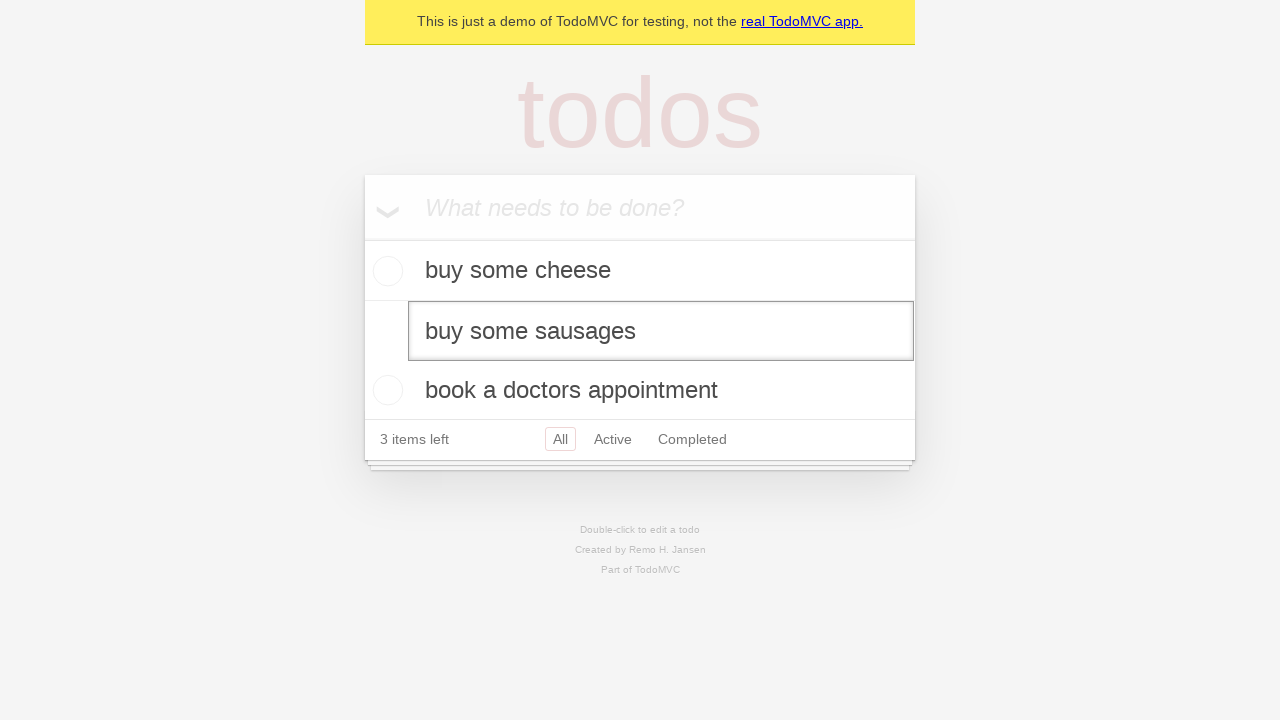

Dispatched blur event to save edits on the todo item
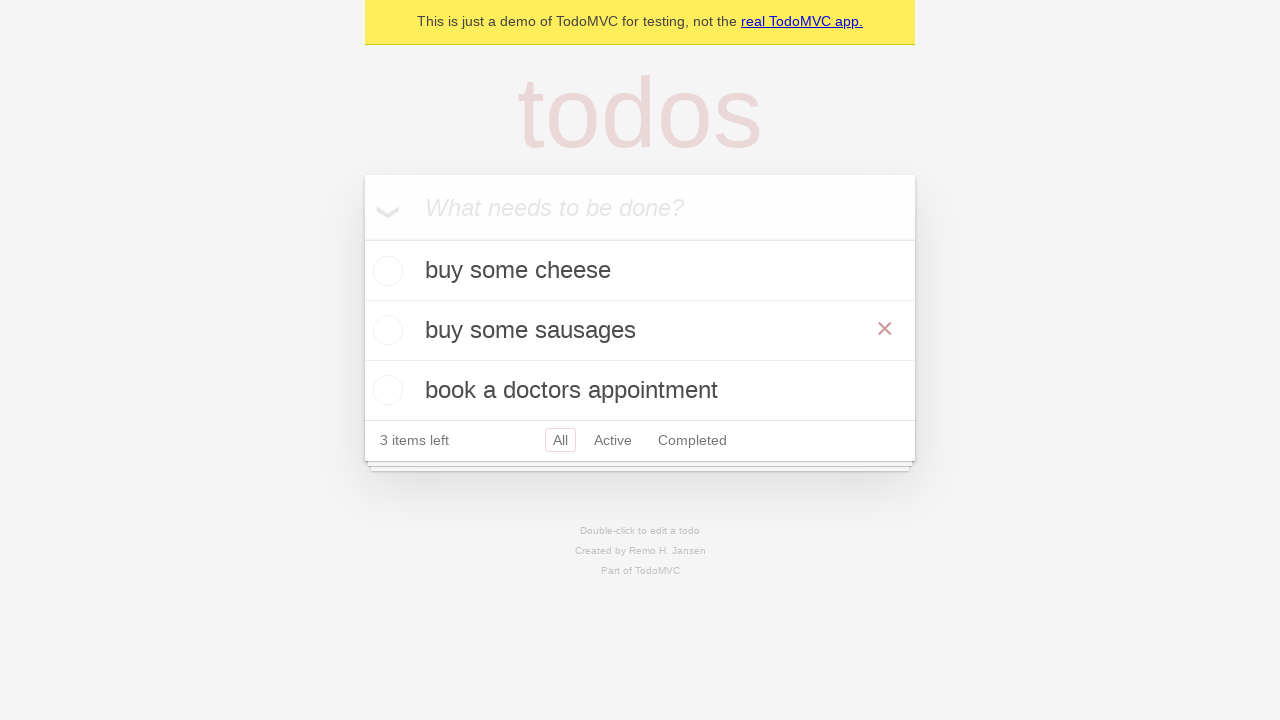

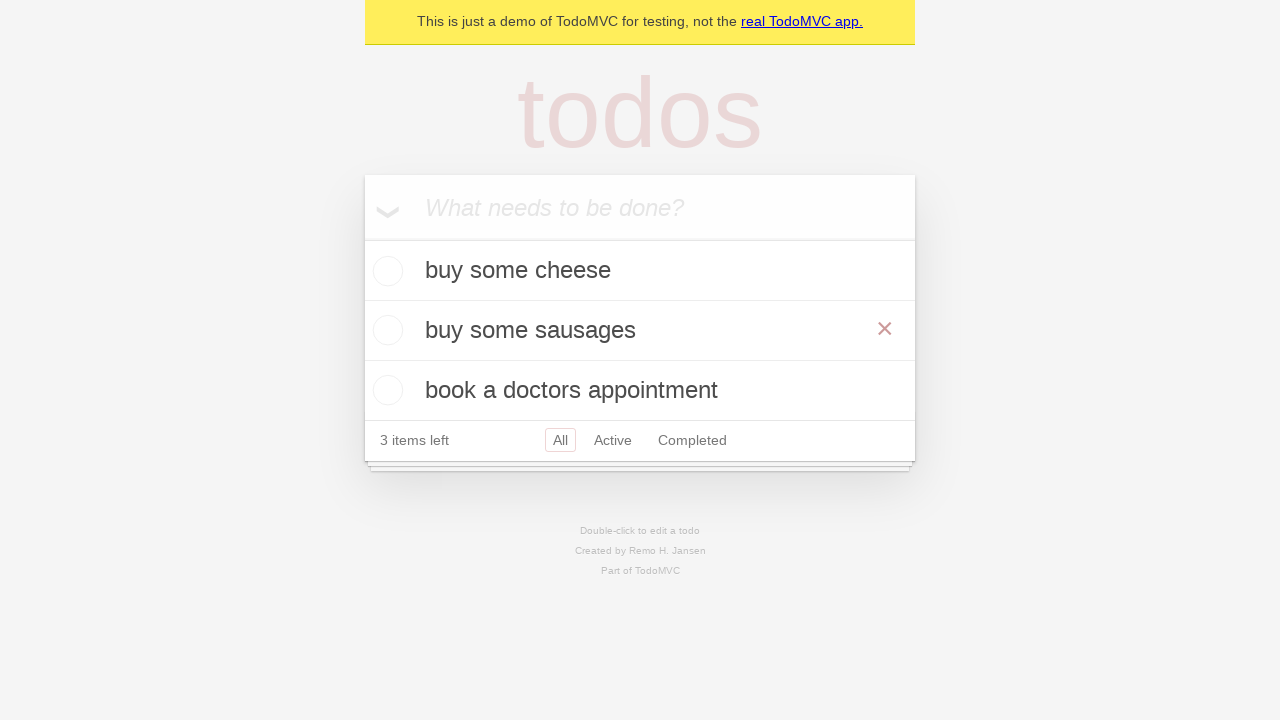